Tests various Selenium locator strategies on a login form by filling in username and password fields and clicking the login button

Starting URL: https://www.saucedemo.com/

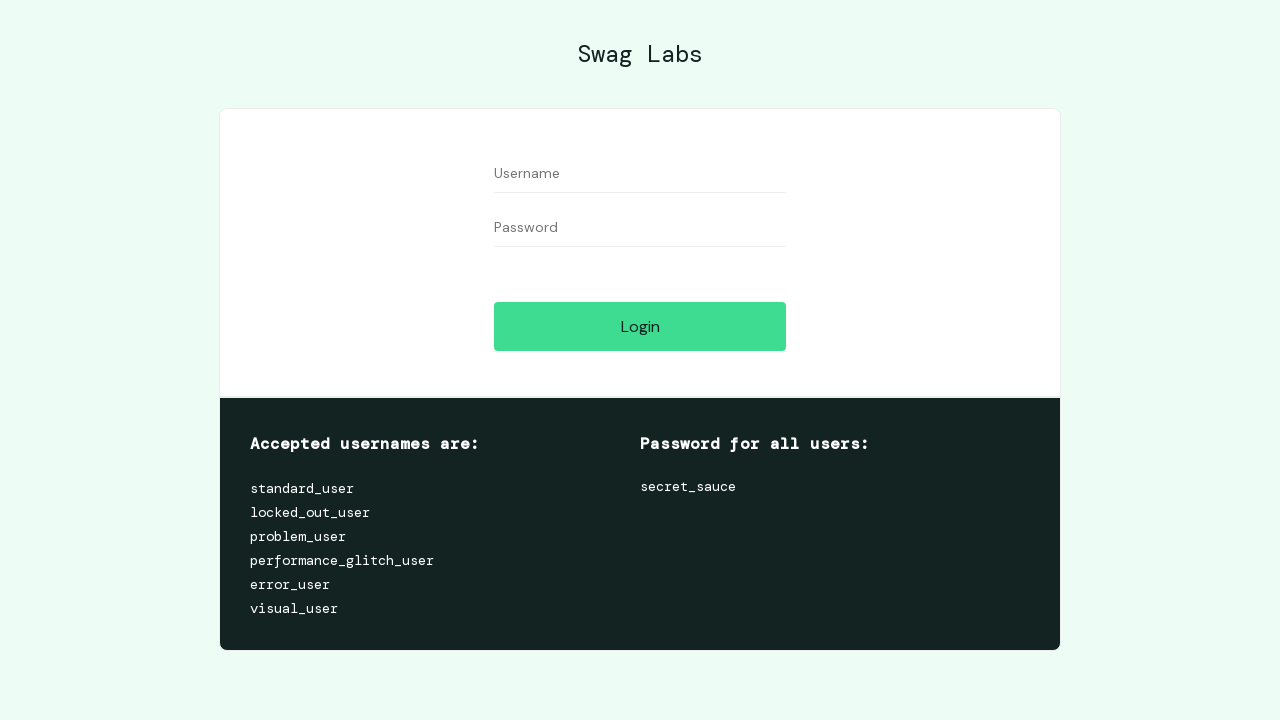

Filled username field with 'Test Automation' on #user-name
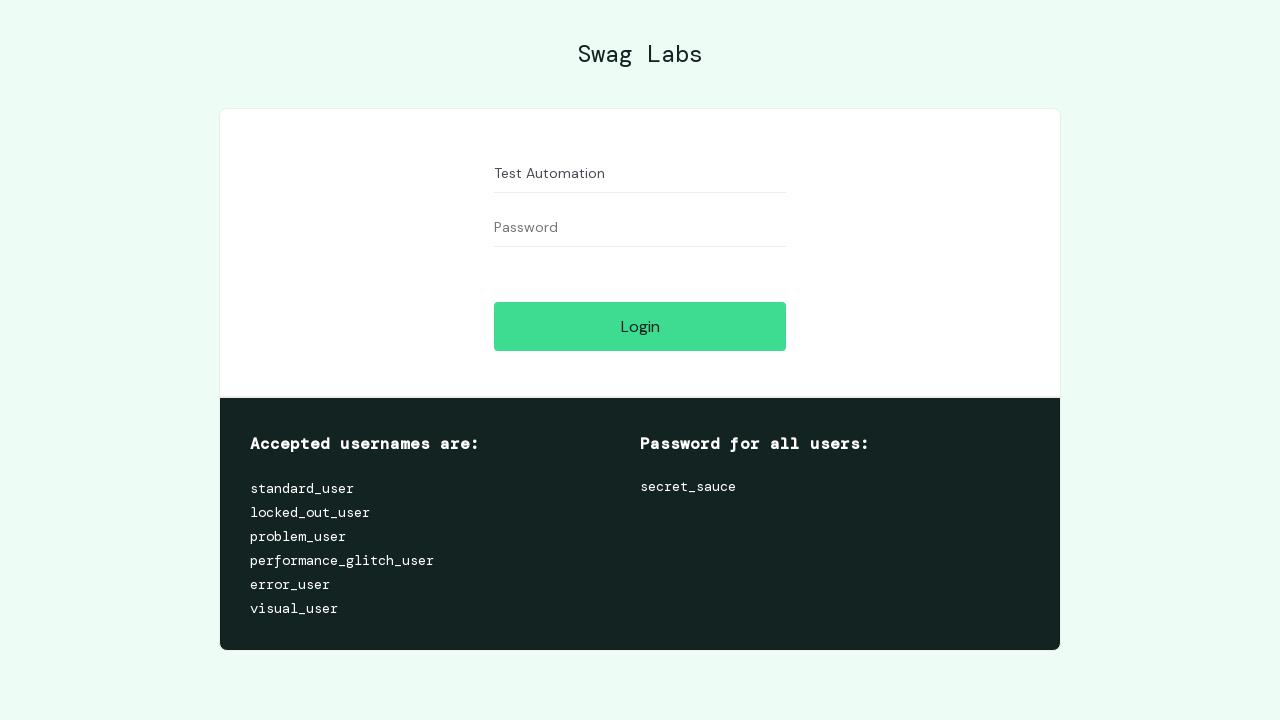

Filled password field with 'Password' on #password
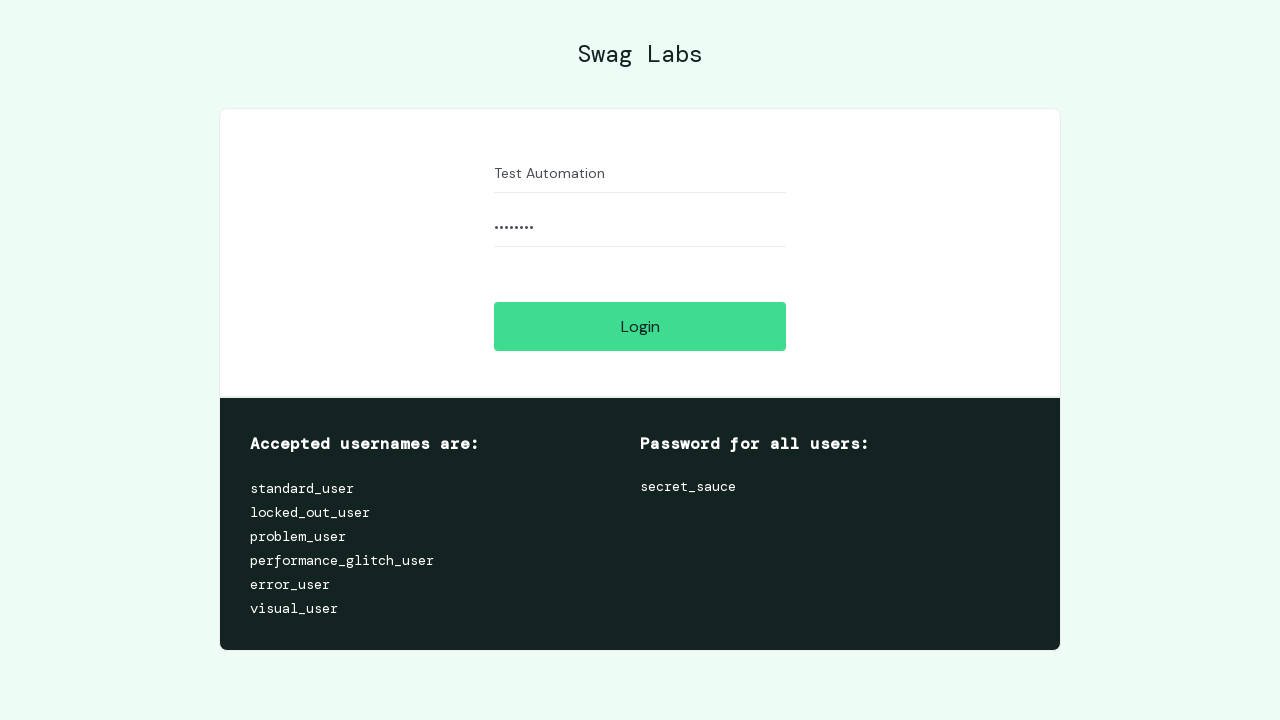

Clicked login button at (640, 326) on xpath=//input[@id='login-button']
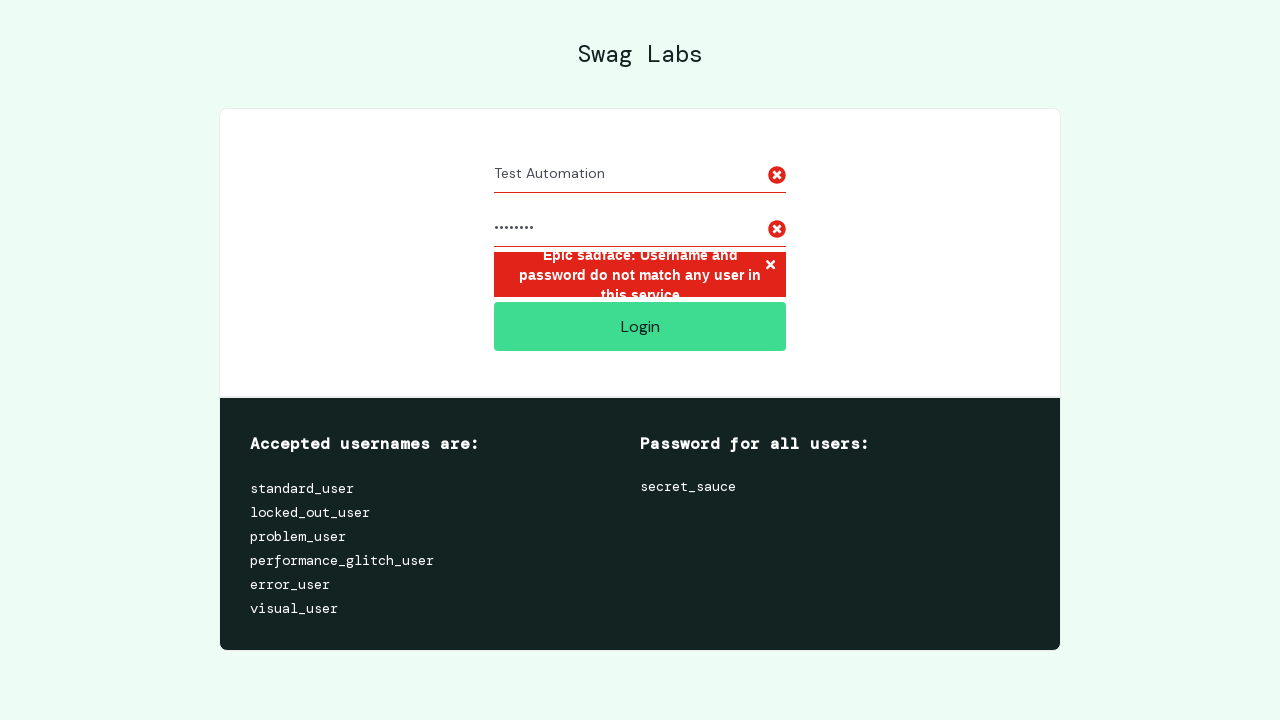

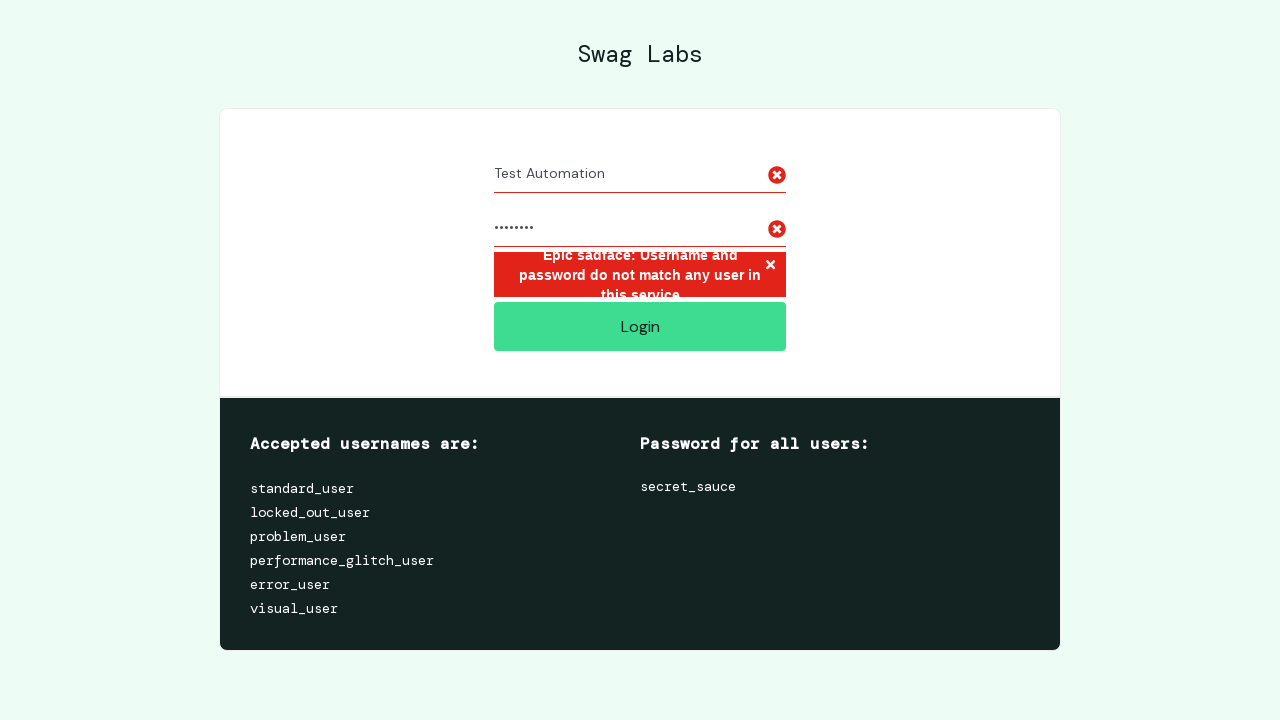